Tests radio button selection functionality by clicking on the "Yes" radio button option

Starting URL: https://demoqa.com/radio-button

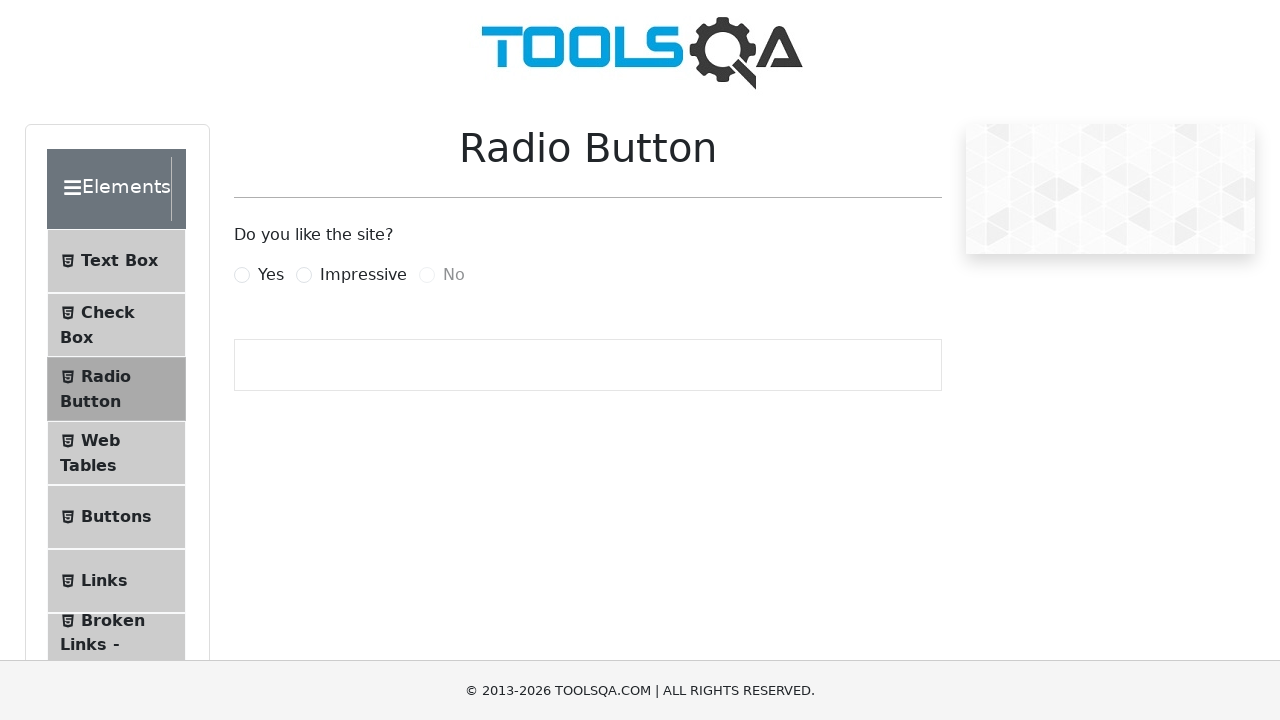

Clicked on the 'Yes' radio button option at (271, 275) on label[for='yesRadio']
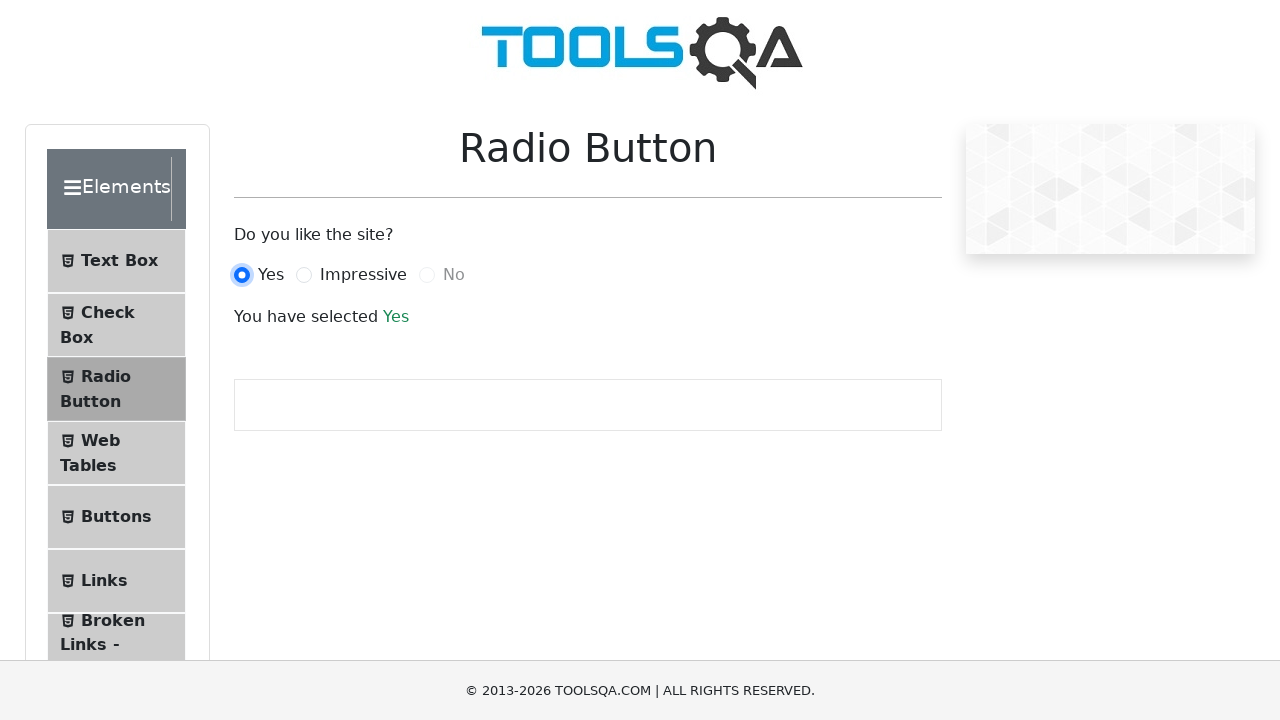

Success message 'You have selected Yes' appeared, confirming radio button selection
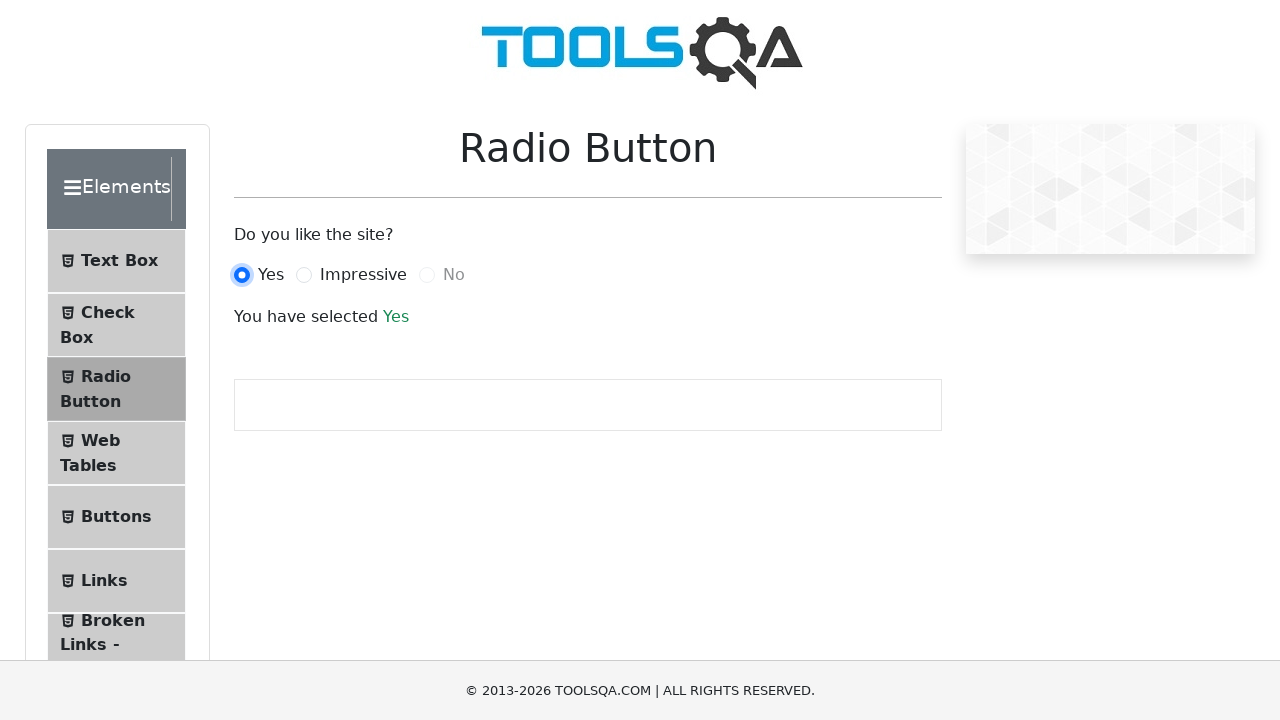

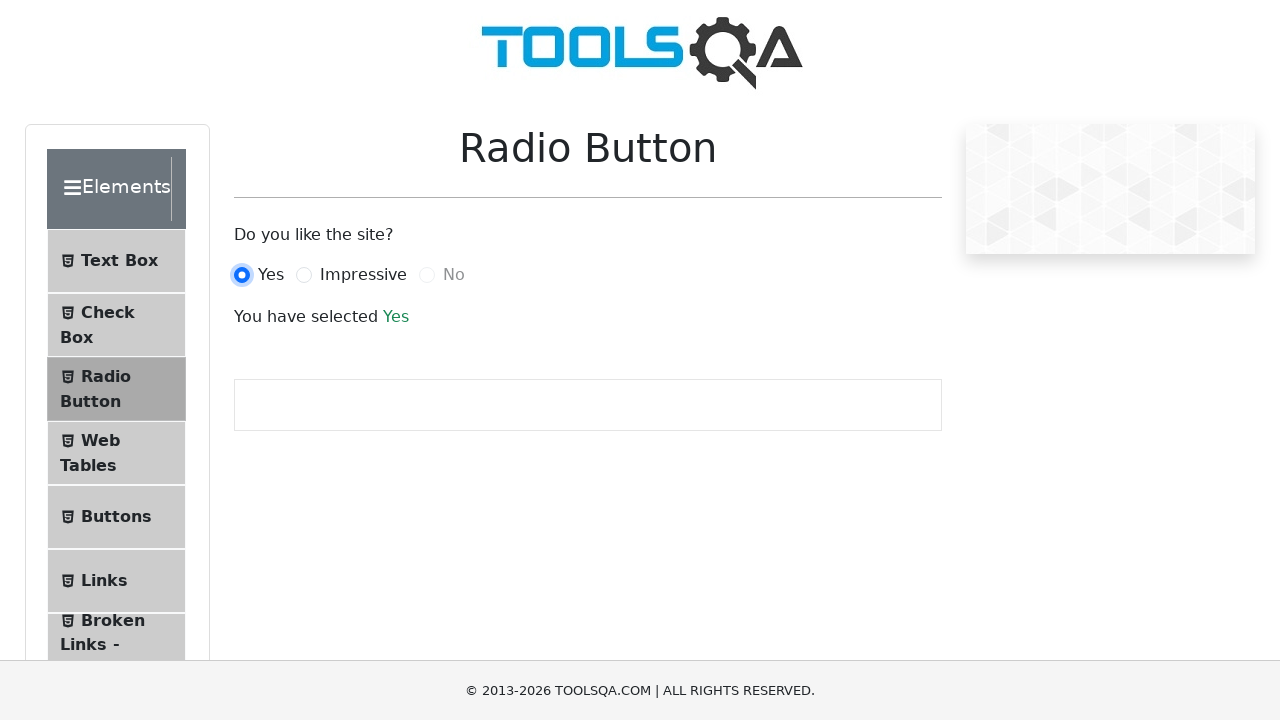